Navigates to Spotify homepage and takes a screenshot to verify the page loads correctly

Starting URL: https://www.spotify.com

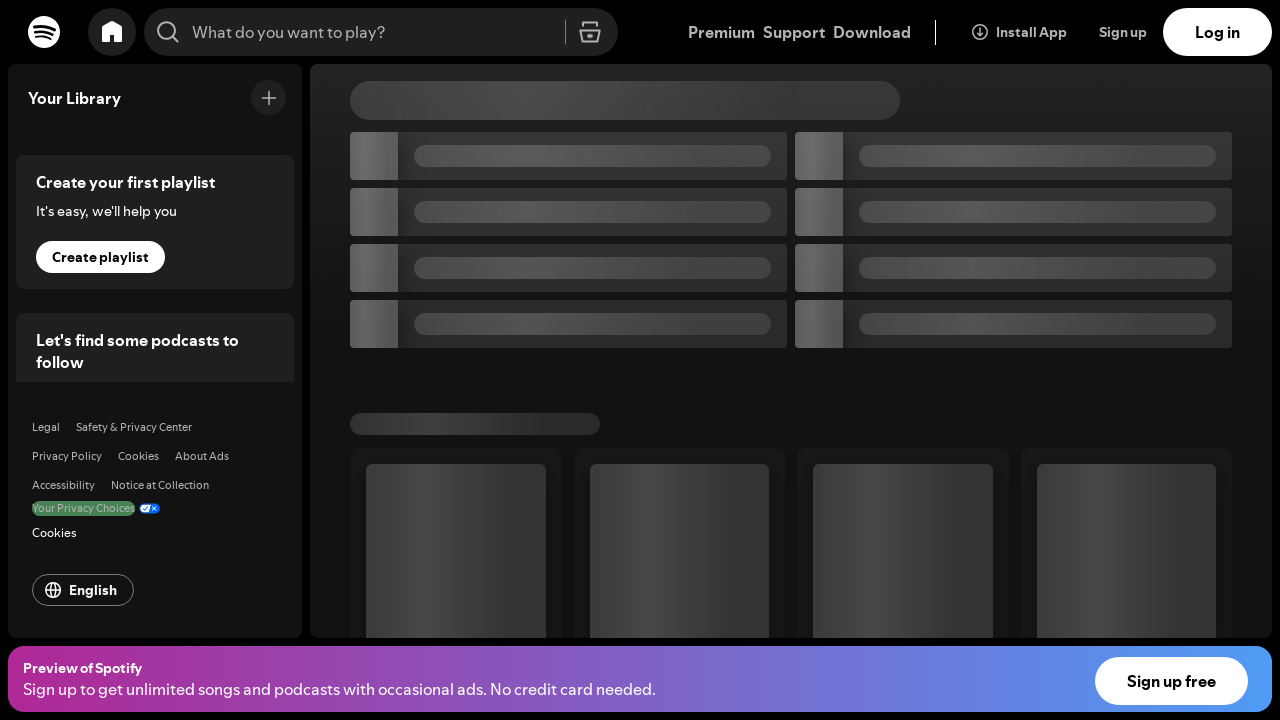

Navigated to Spotify homepage
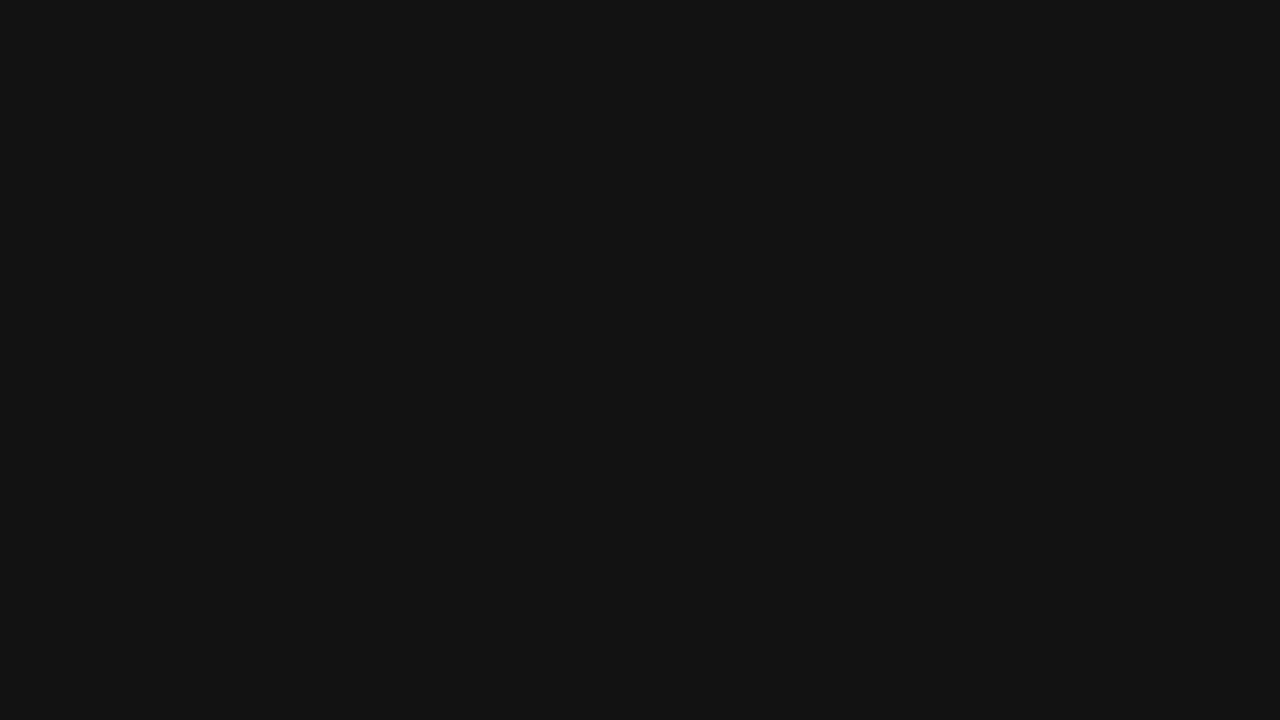

Spotify homepage fully loaded (DOM content loaded)
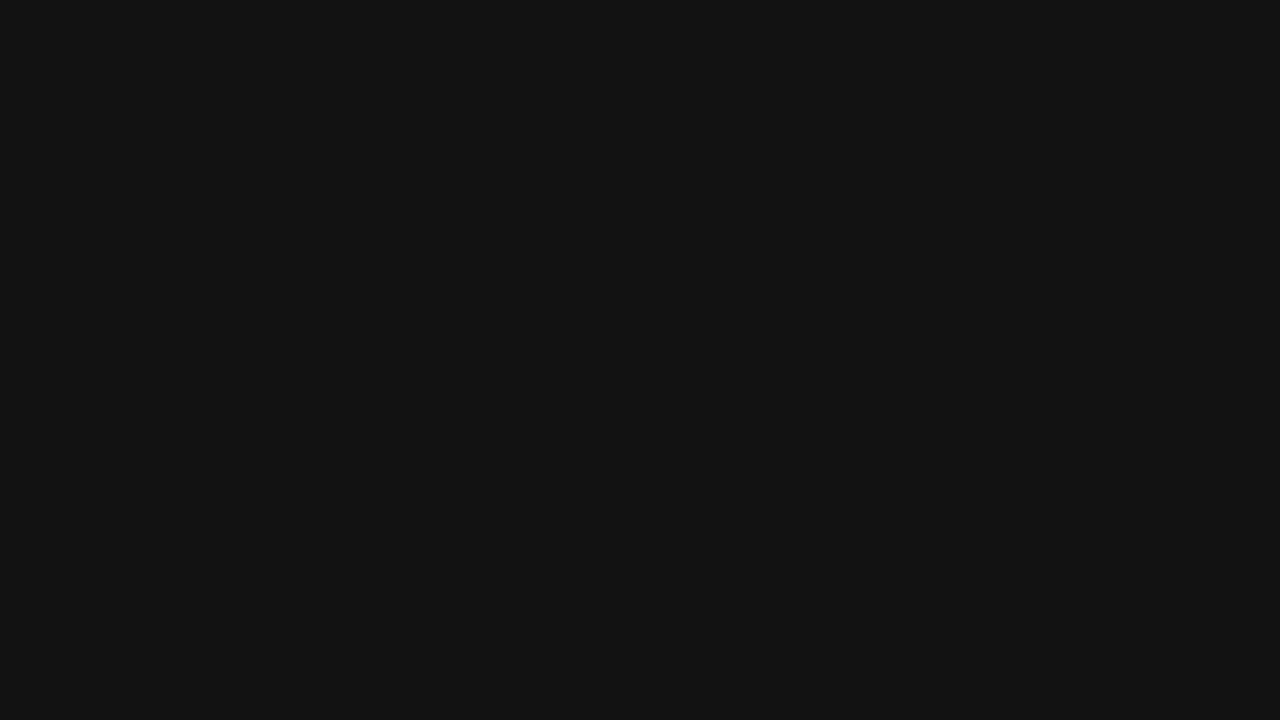

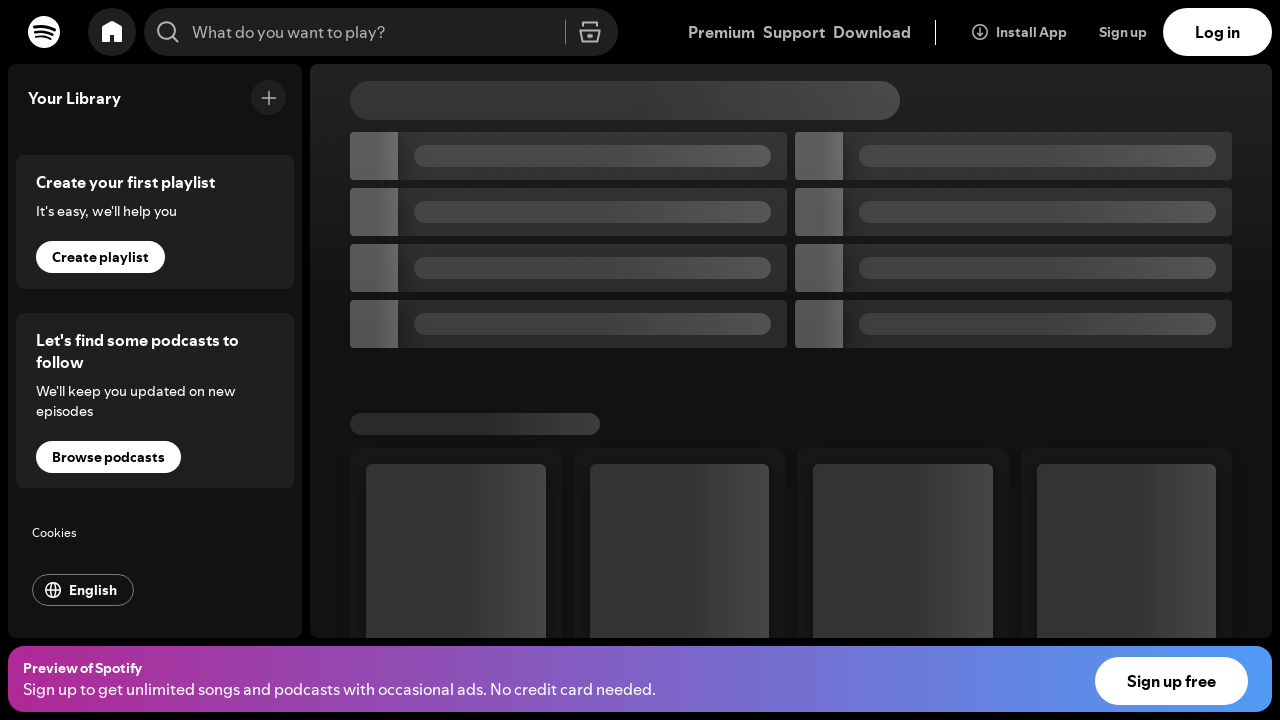